Navigates to the Inmakes Education about page and verifies that specific heading and paragraph elements containing company information are present on the page.

Starting URL: https://inmakesedu.com/about_us

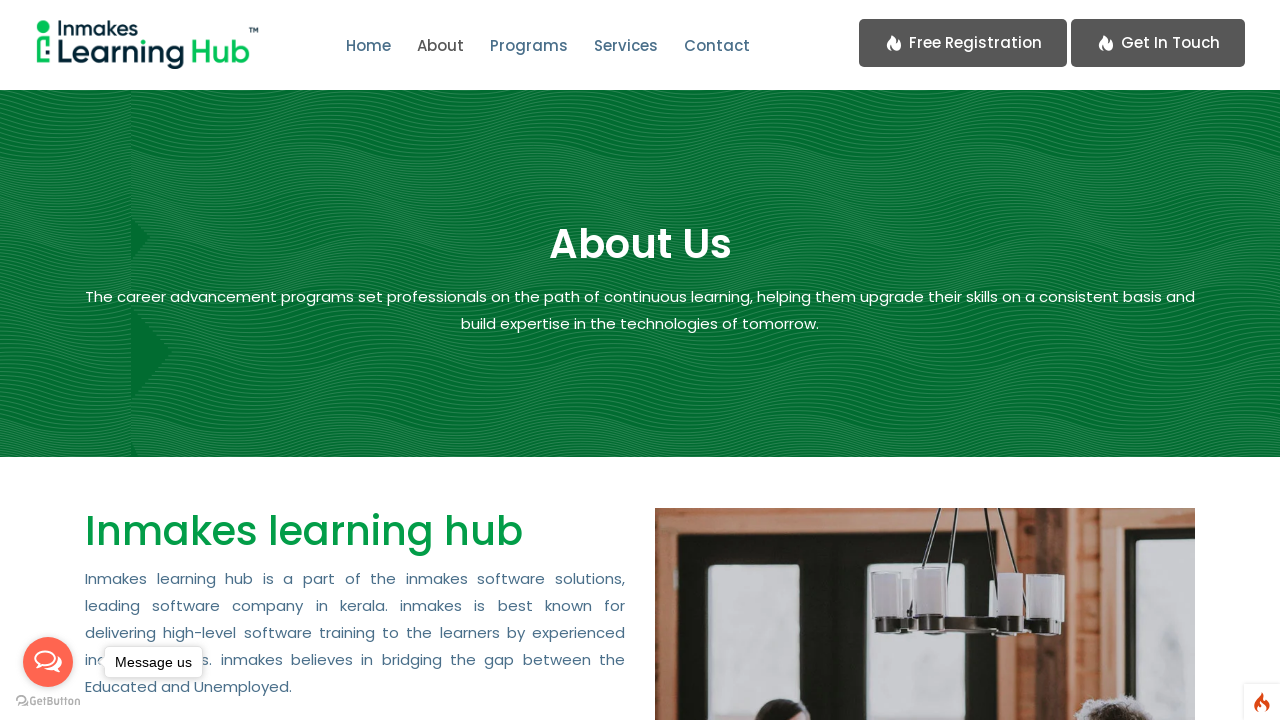

Waited for heading containing 'Inmakes' to be visible
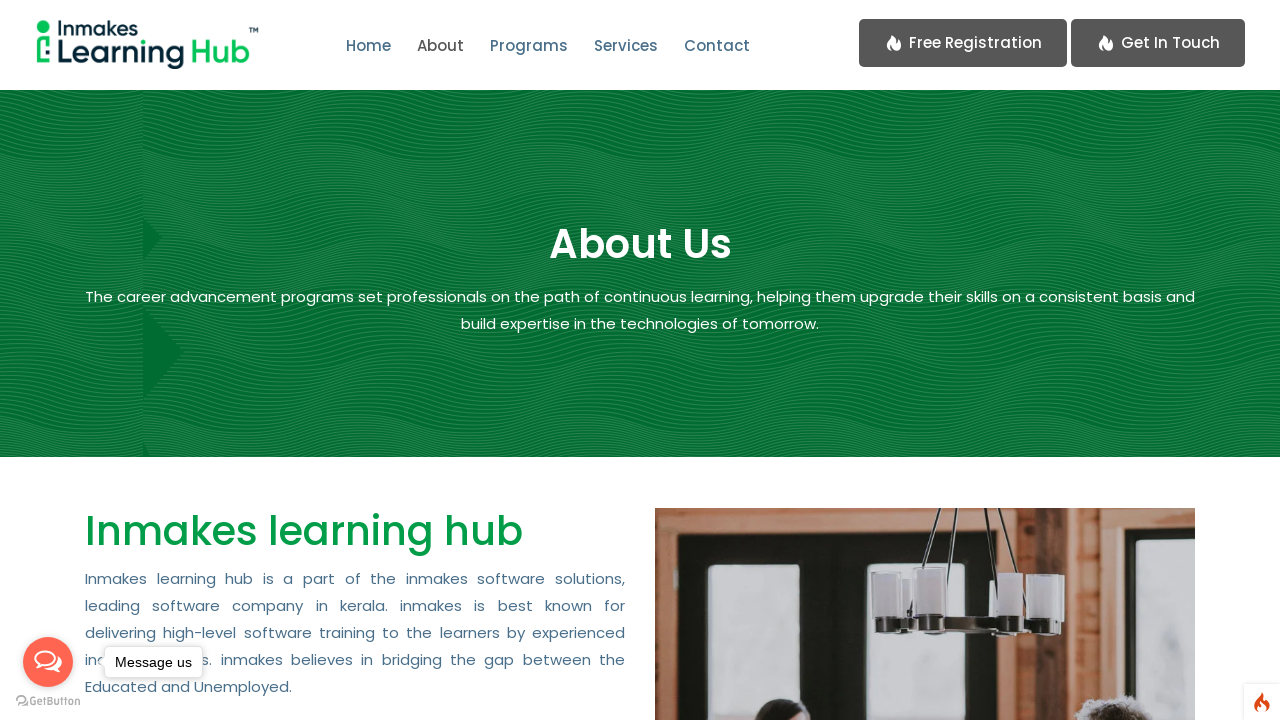

Waited for first paragraph containing 'Inmakes' to be visible
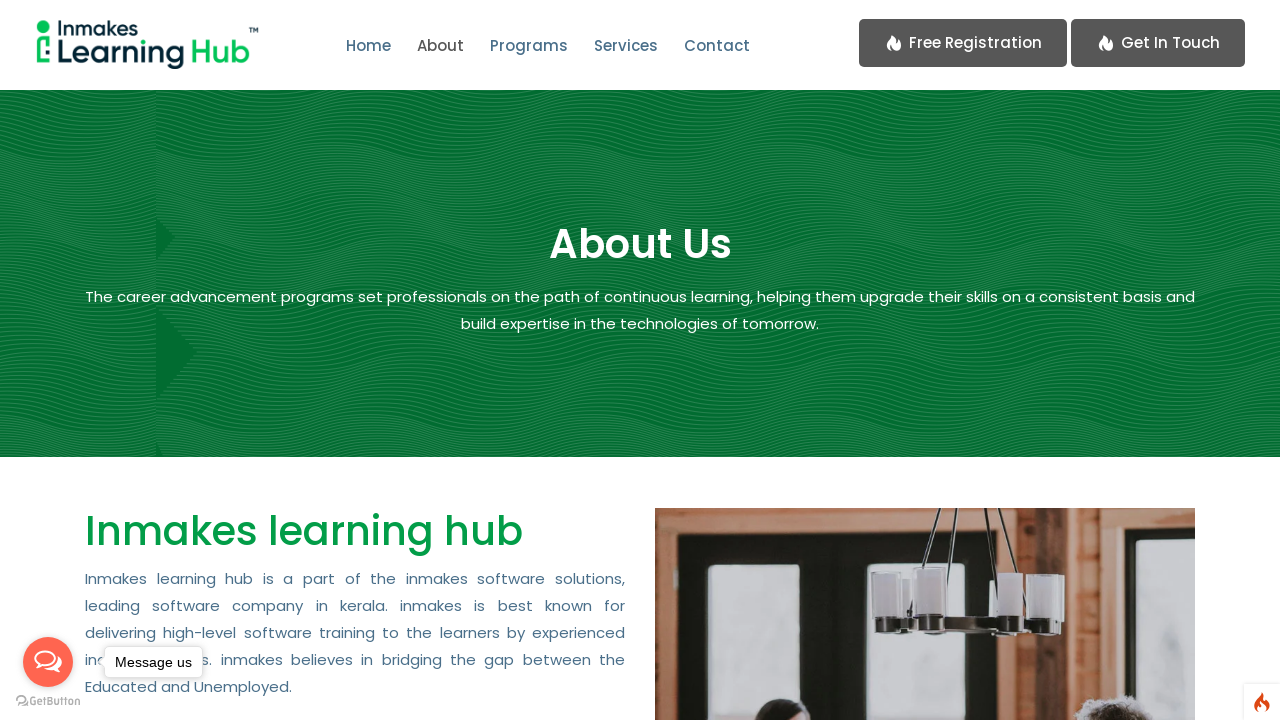

Waited for paragraph containing 'In' to be visible
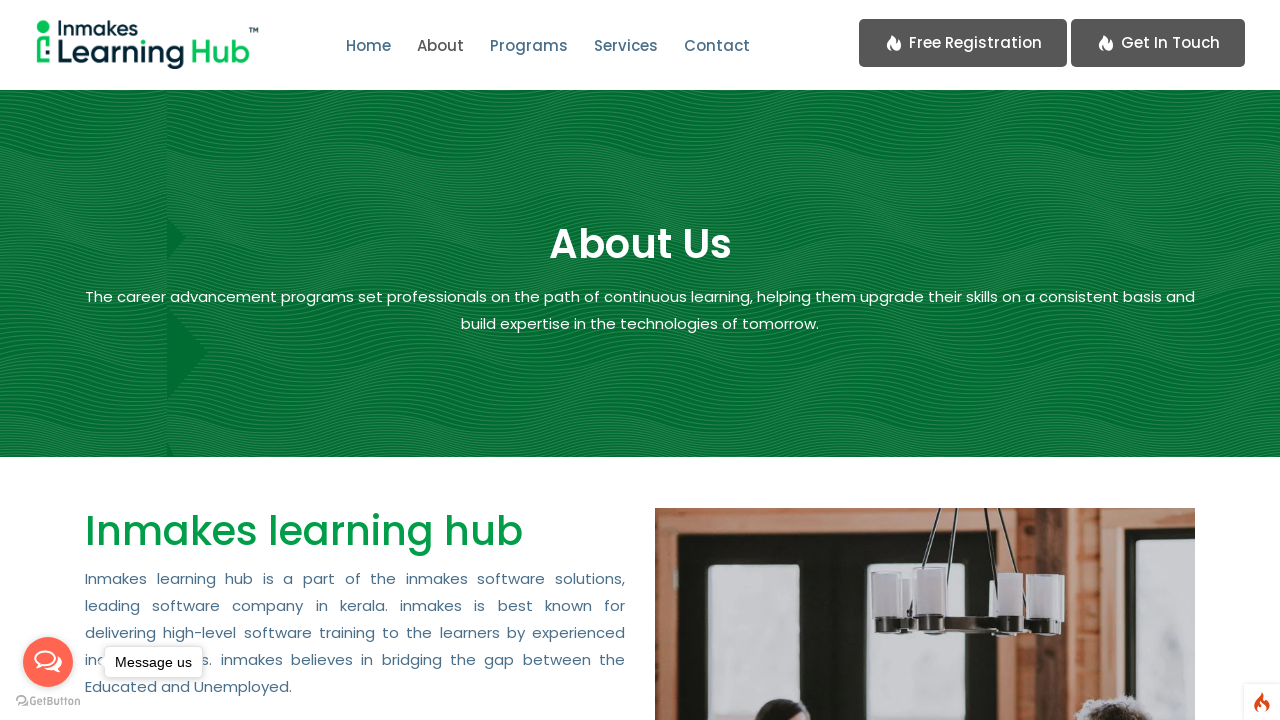

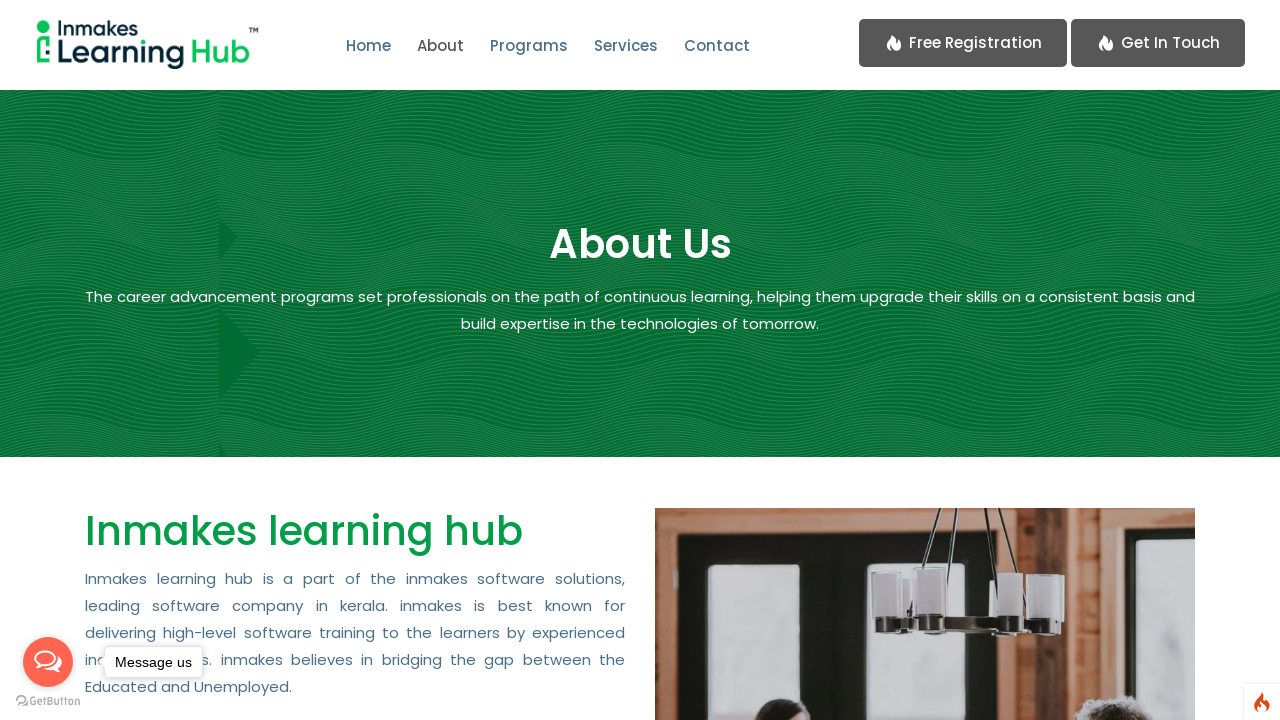